Tests alert handling by accepting and dismissing different types of alerts

Starting URL: https://testautomationpractice.blogspot.com/

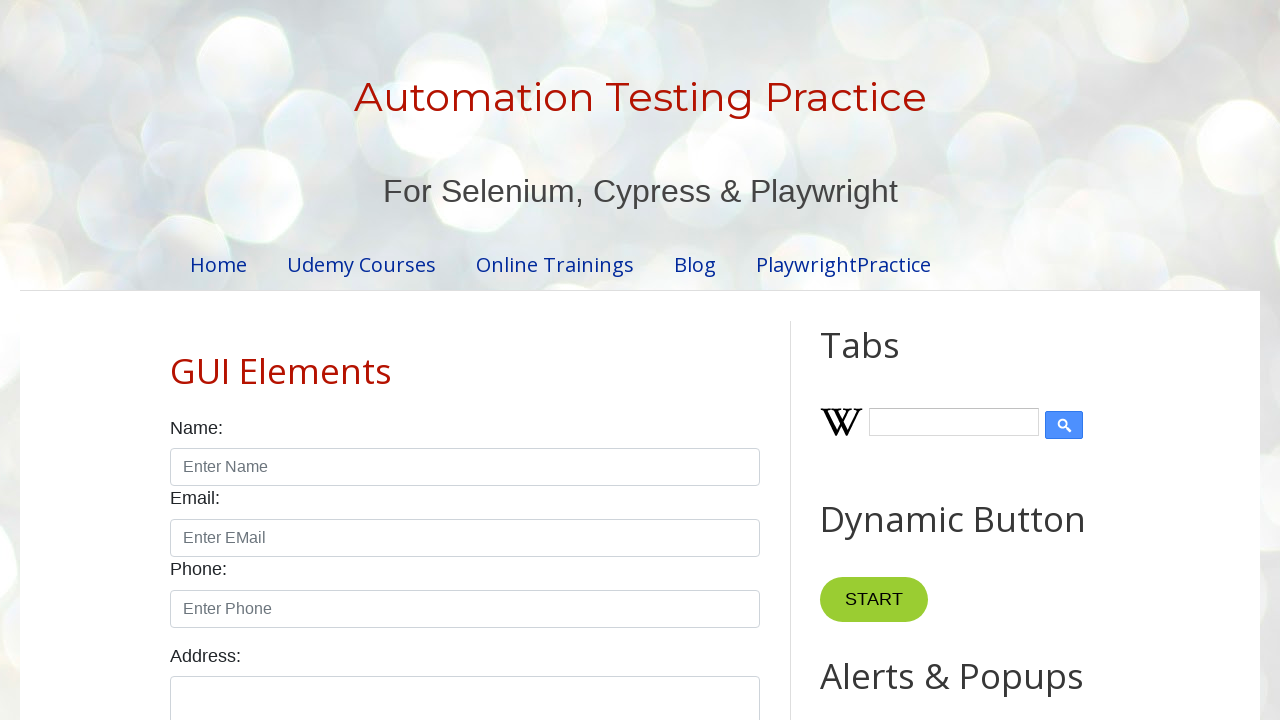

Set up dialog handler to accept alerts
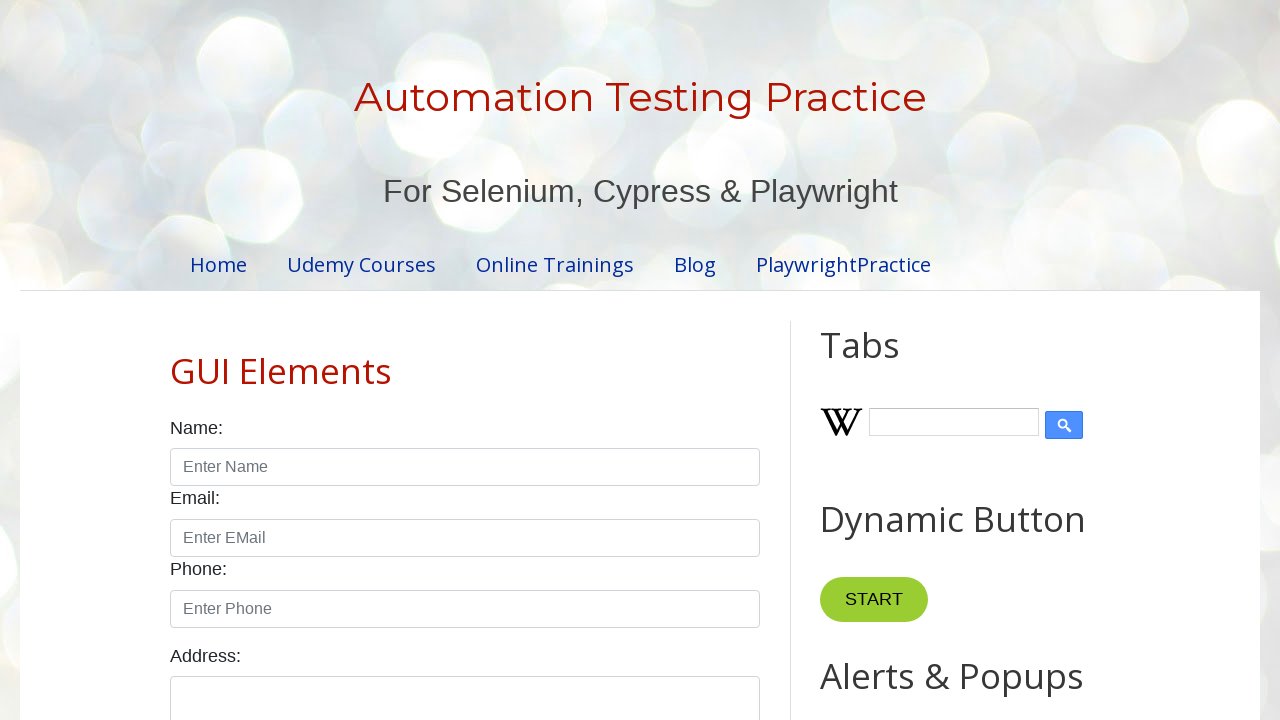

Clicked alert button and accepted the alert at (888, 361) on #alertBtn
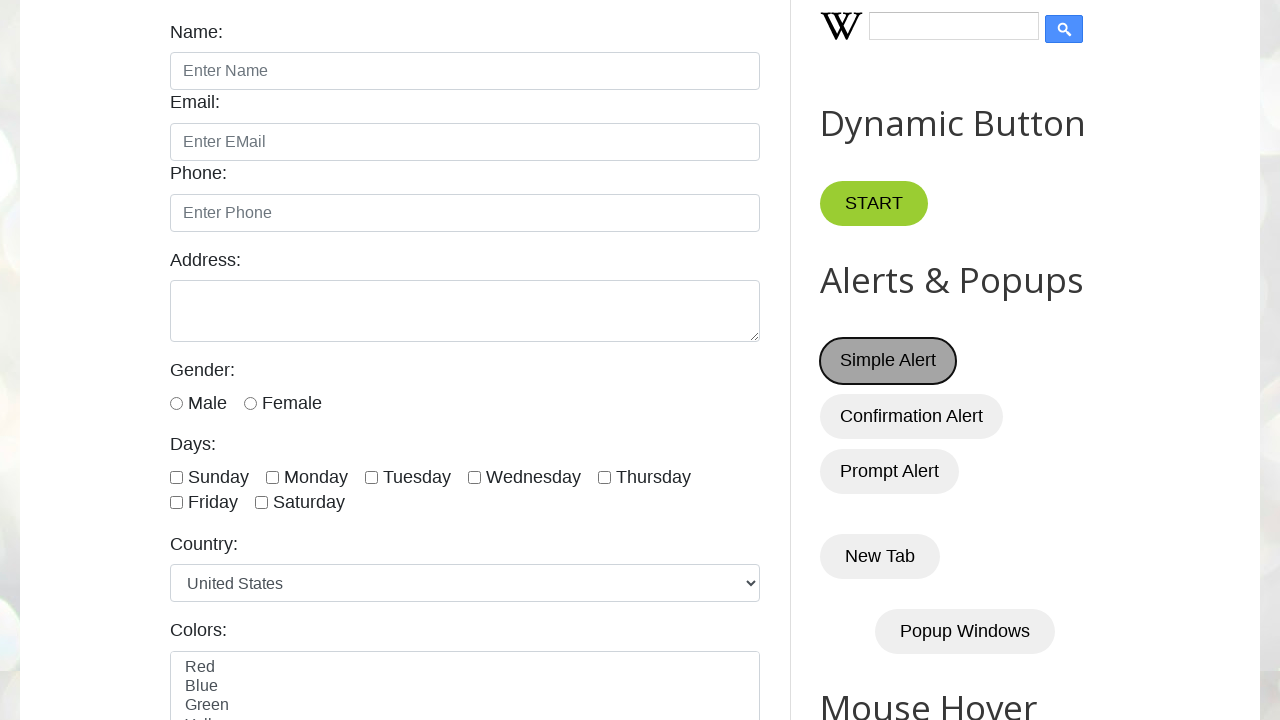

Set up dialog handler to dismiss confirmation dialogs
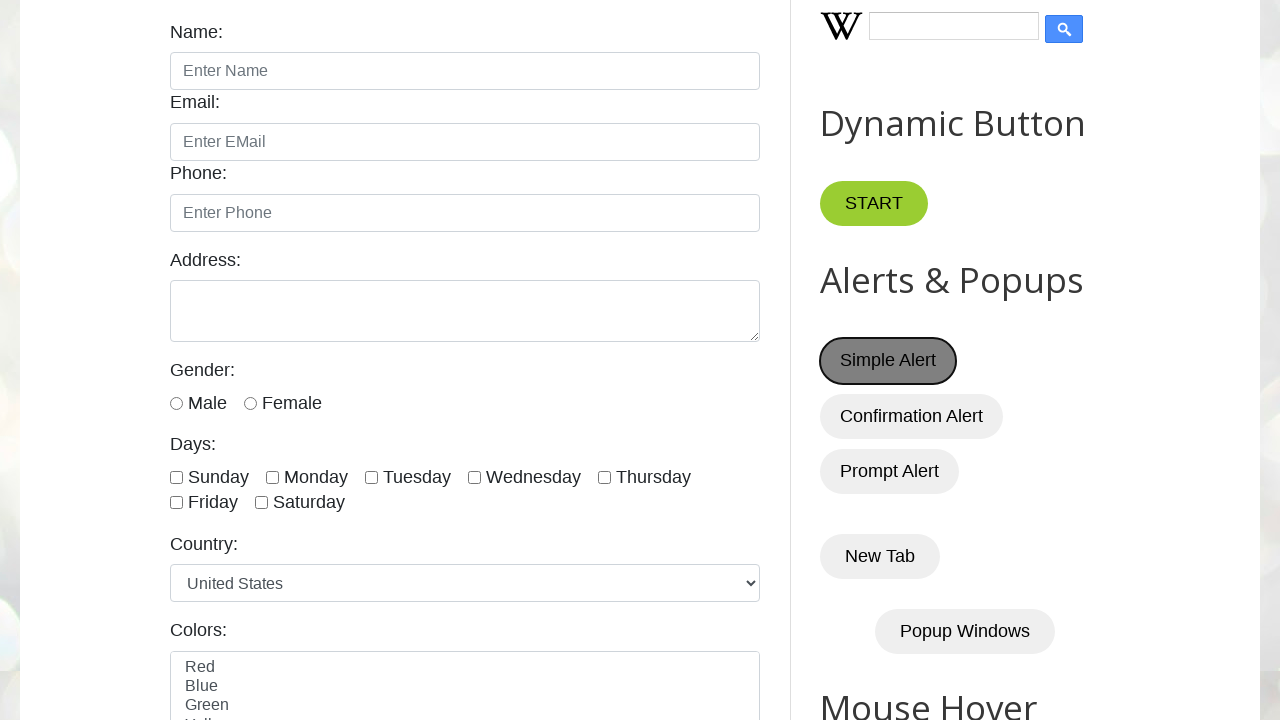

Clicked confirm button and dismissed the confirmation dialog at (912, 416) on #confirmBtn
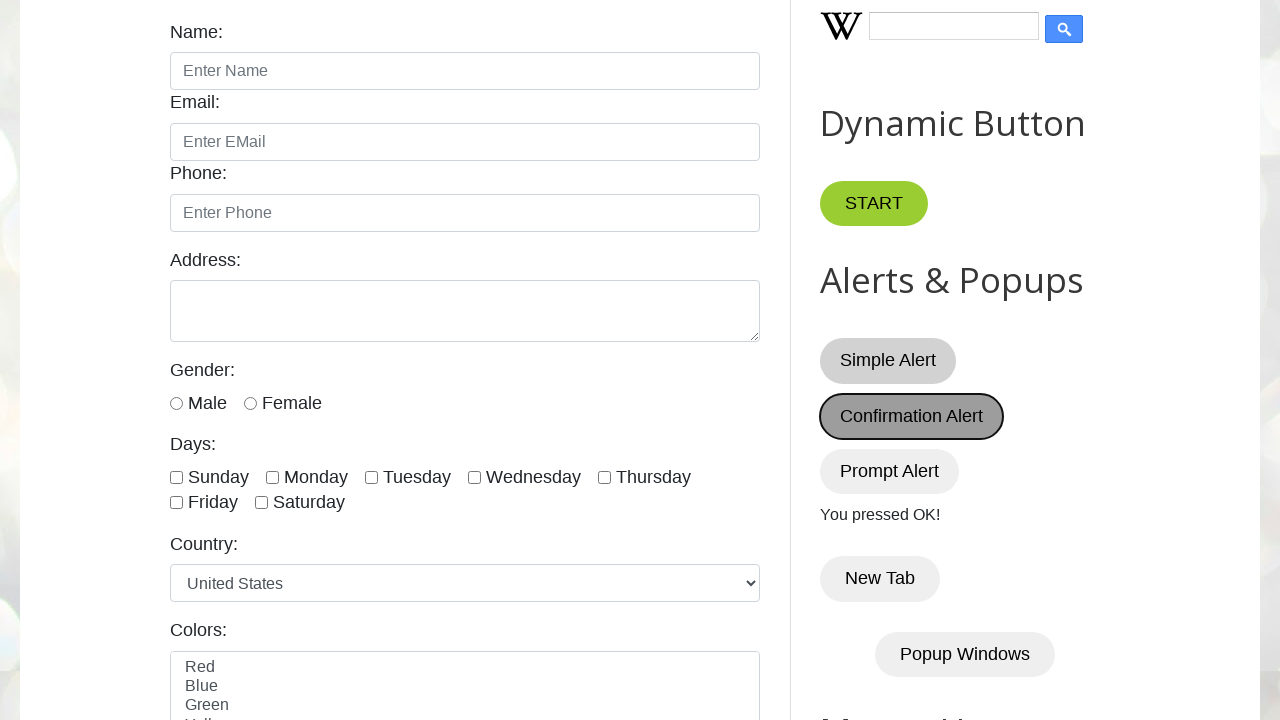

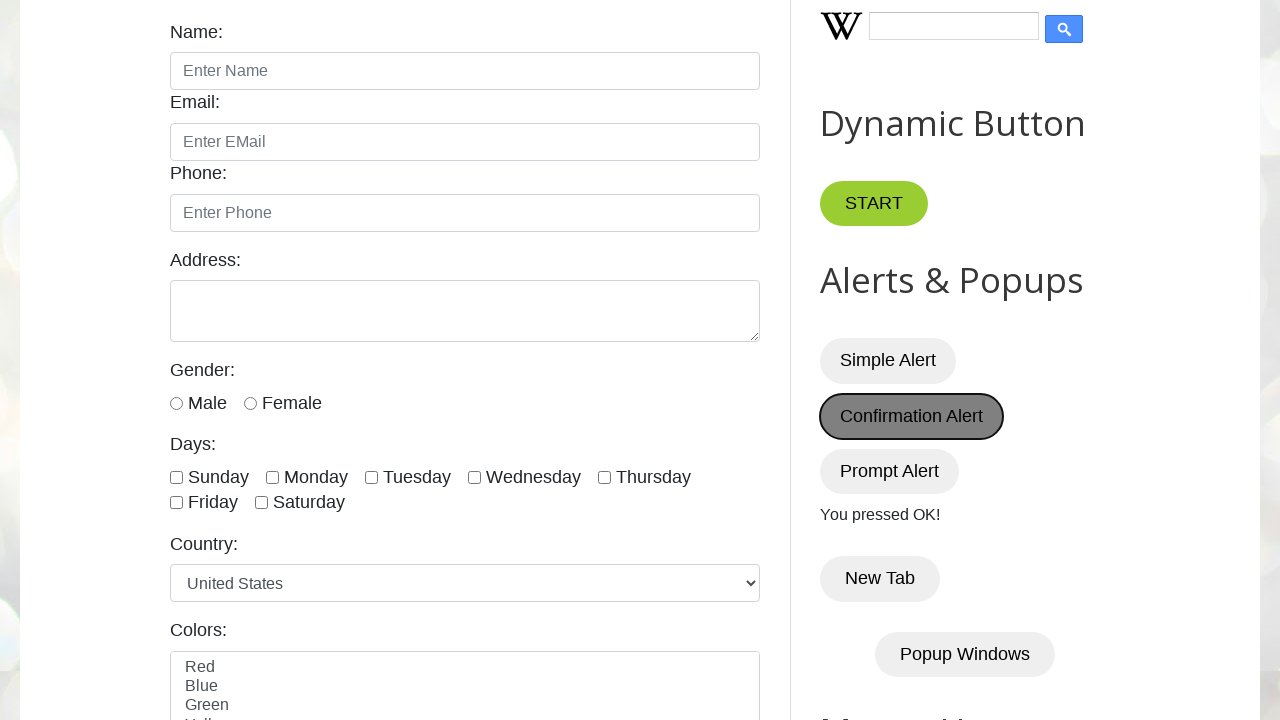